Tests JavaScript confirm dialog handling by clicking a button to trigger a confirm popup, dismissing it (clicking Cancel), and verifying the cancel action was recorded on the page.

Starting URL: https://the-internet.herokuapp.com/javascript_alerts

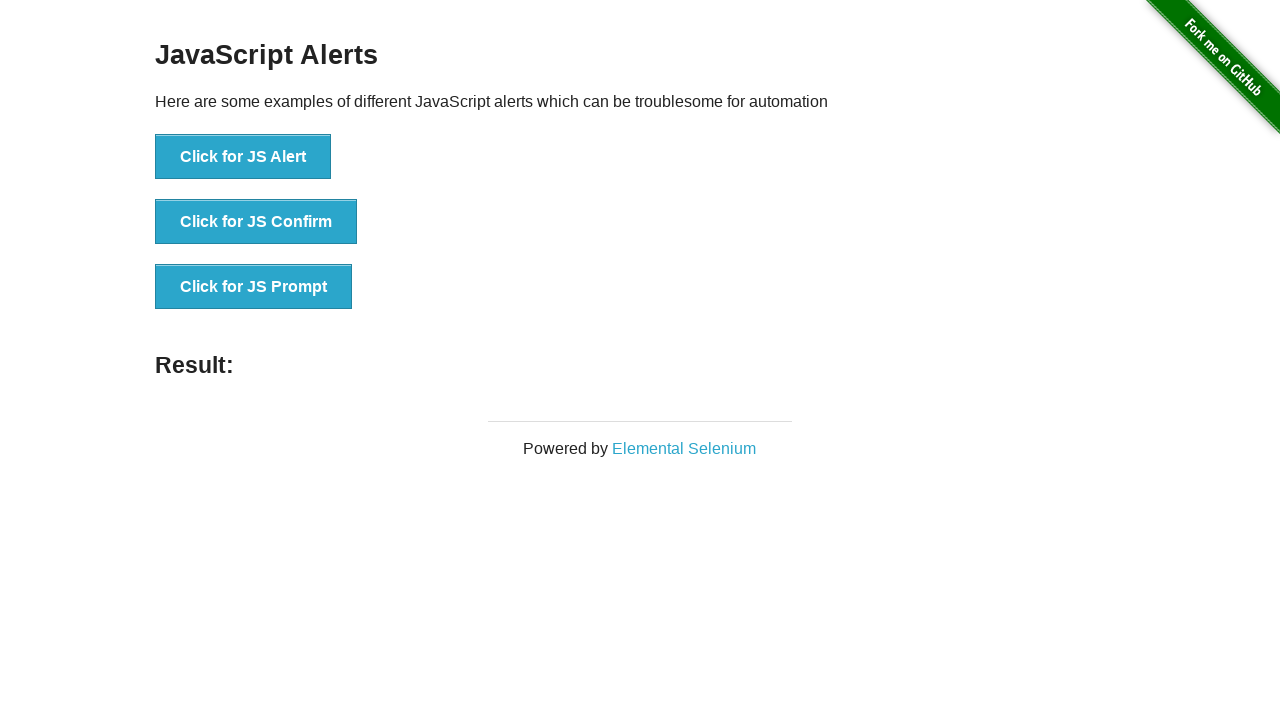

Clicked 'Click for JS Confirm' button to trigger confirm dialog at (256, 222) on xpath=//button[text()='Click for JS Confirm']
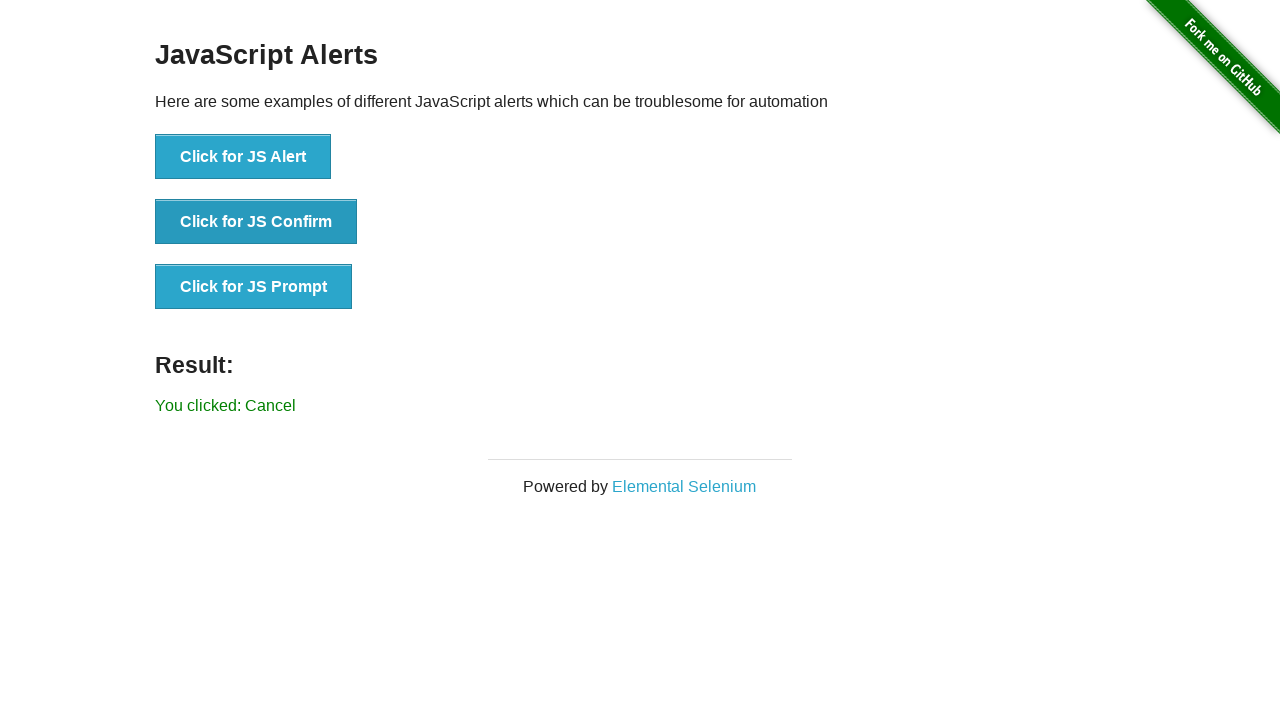

Registered dialog handler to dismiss confirm popup
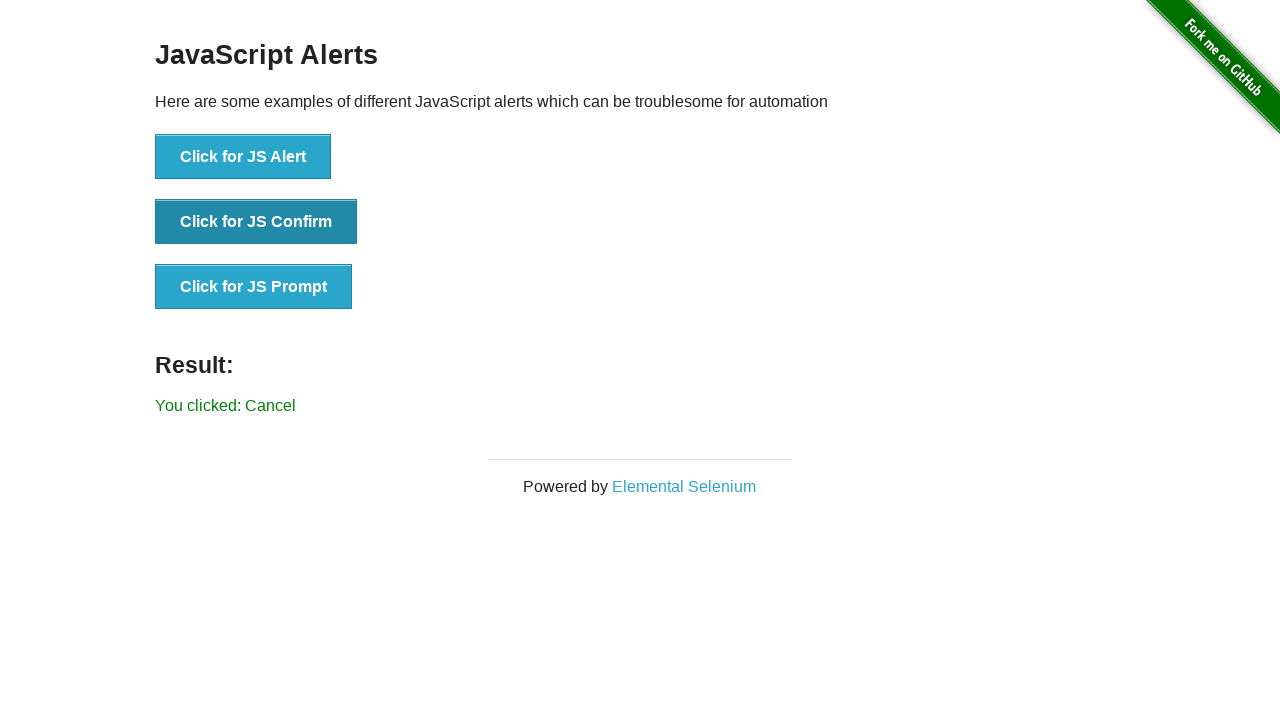

Clicked 'Click for JS Confirm' button again with dialog handler active at (256, 222) on xpath=//button[text()='Click for JS Confirm']
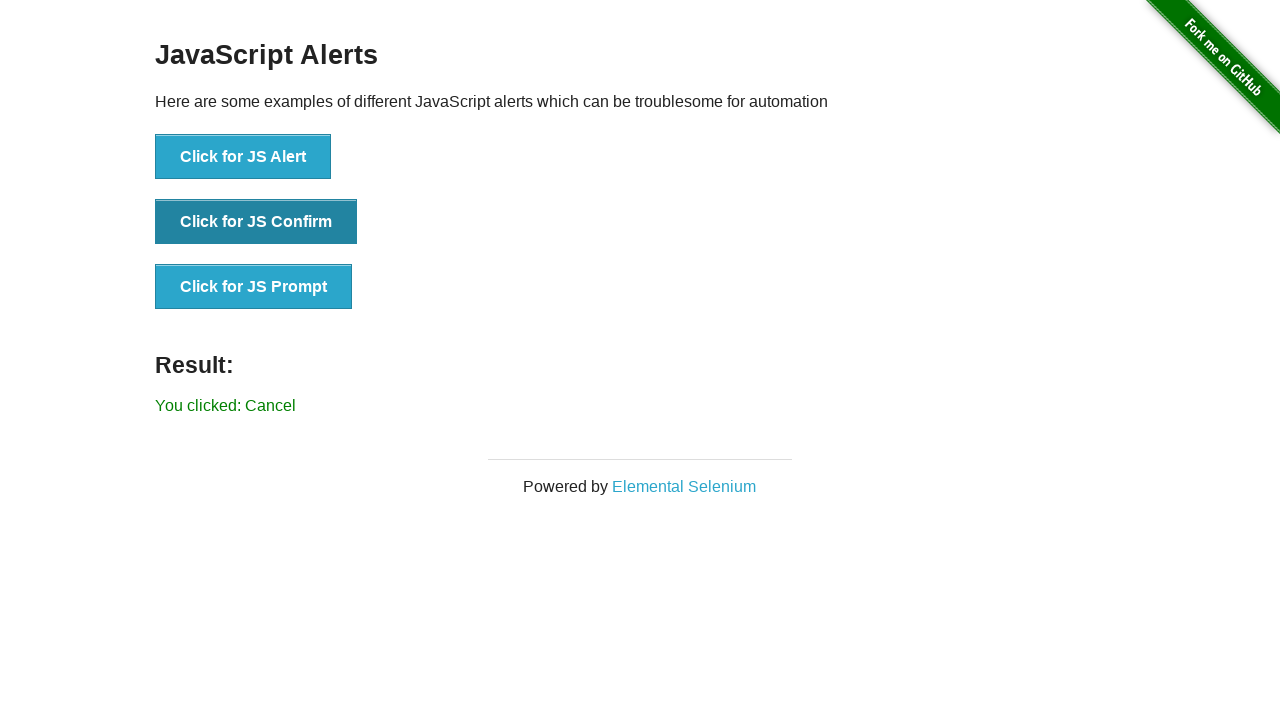

Verified 'You clicked: Cancel' message is displayed on page
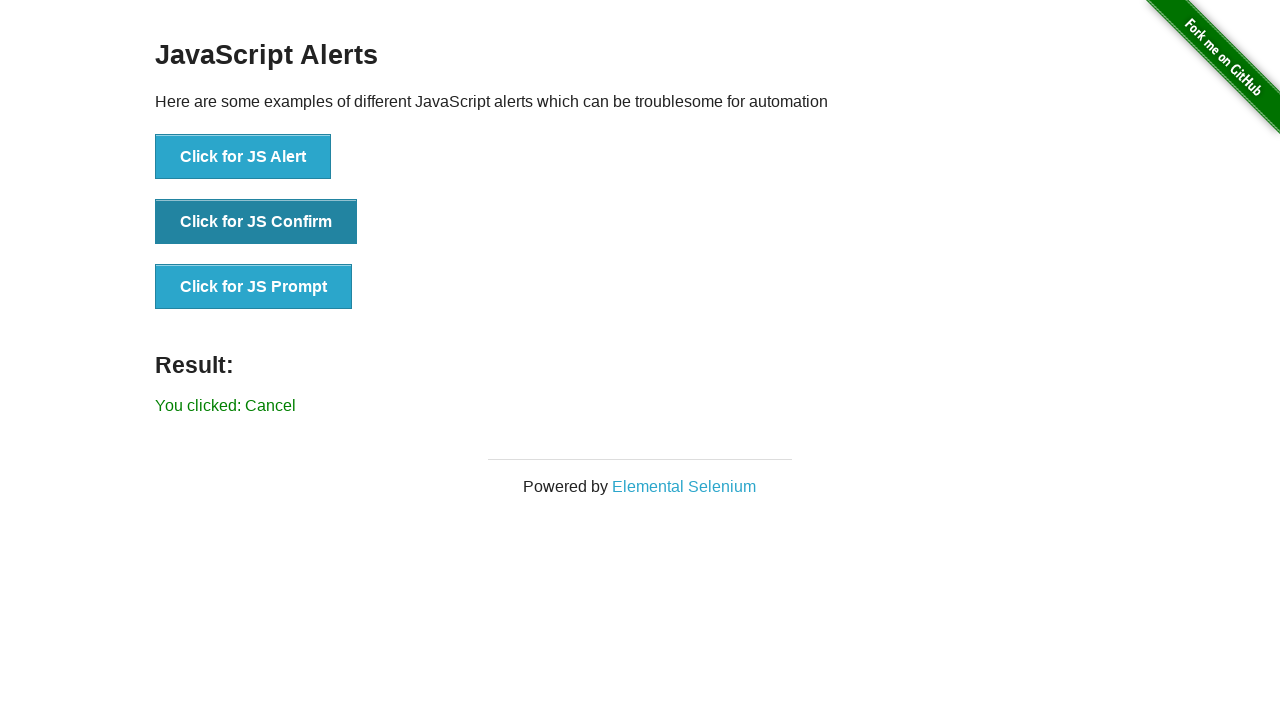

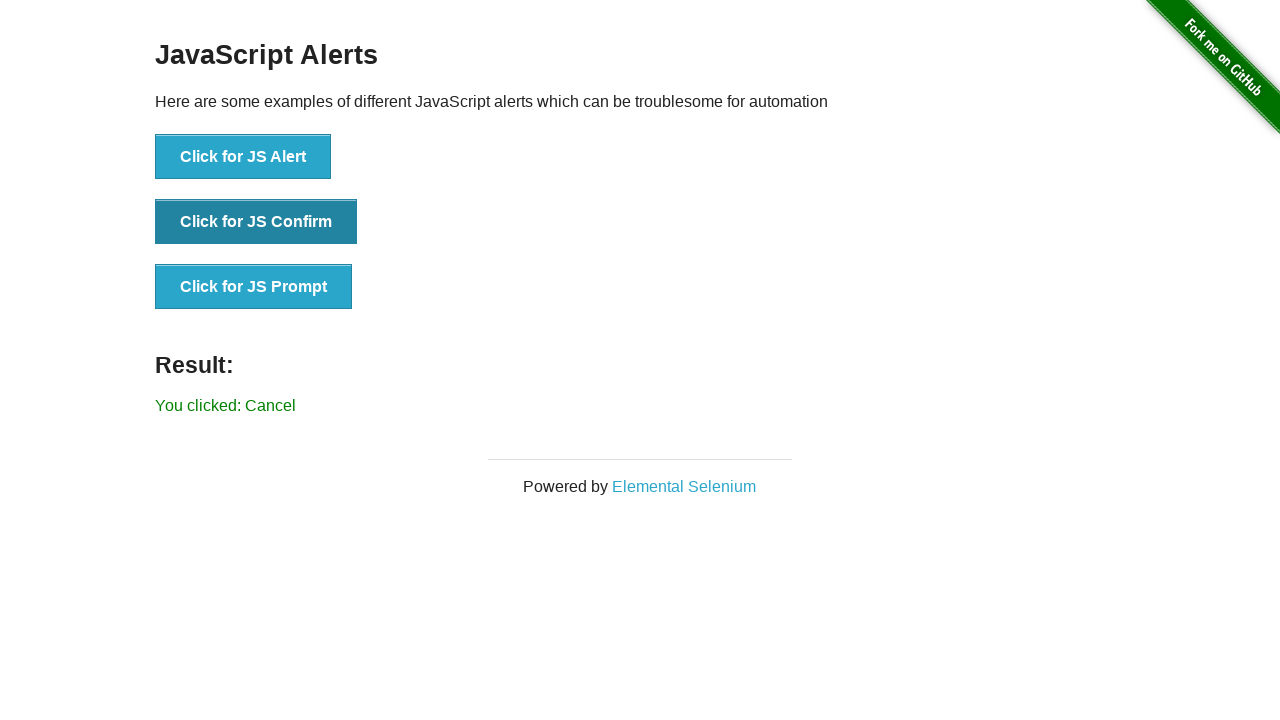